Tests firstName field validation with special characters exceeding 50 character limit

Starting URL: https://buggy.justtestit.org/register

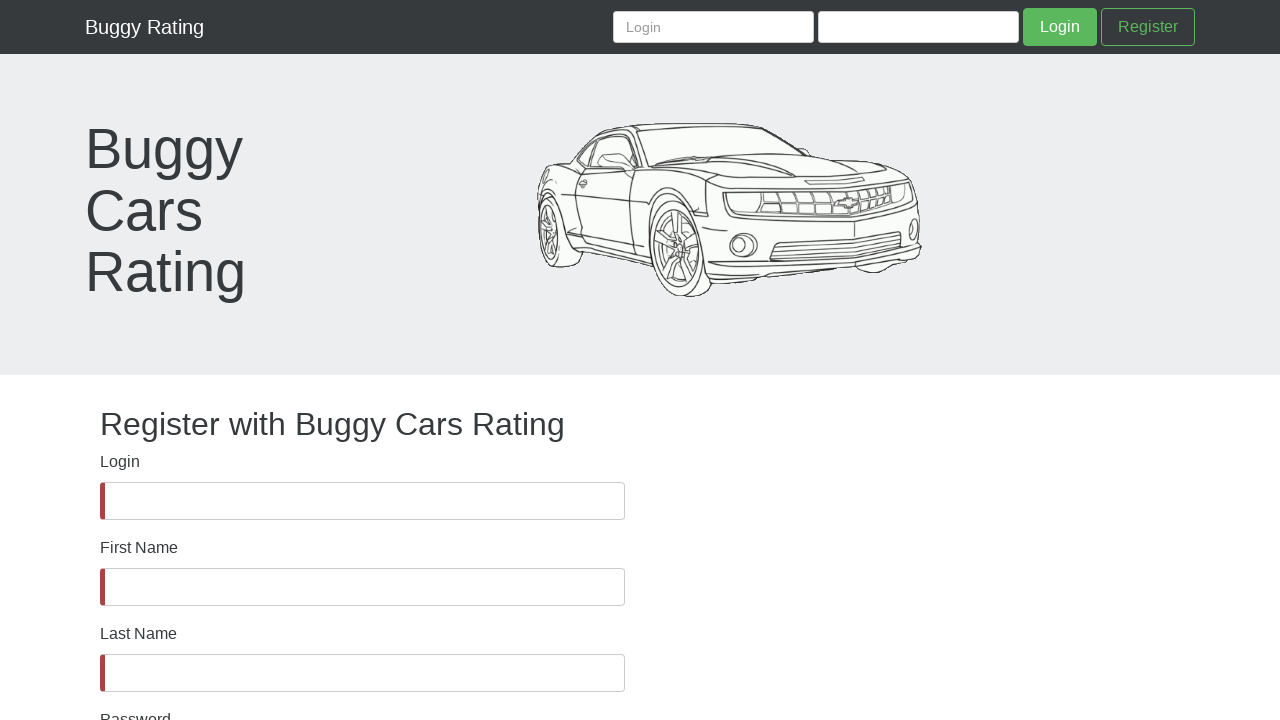

Waited for firstName field to become visible
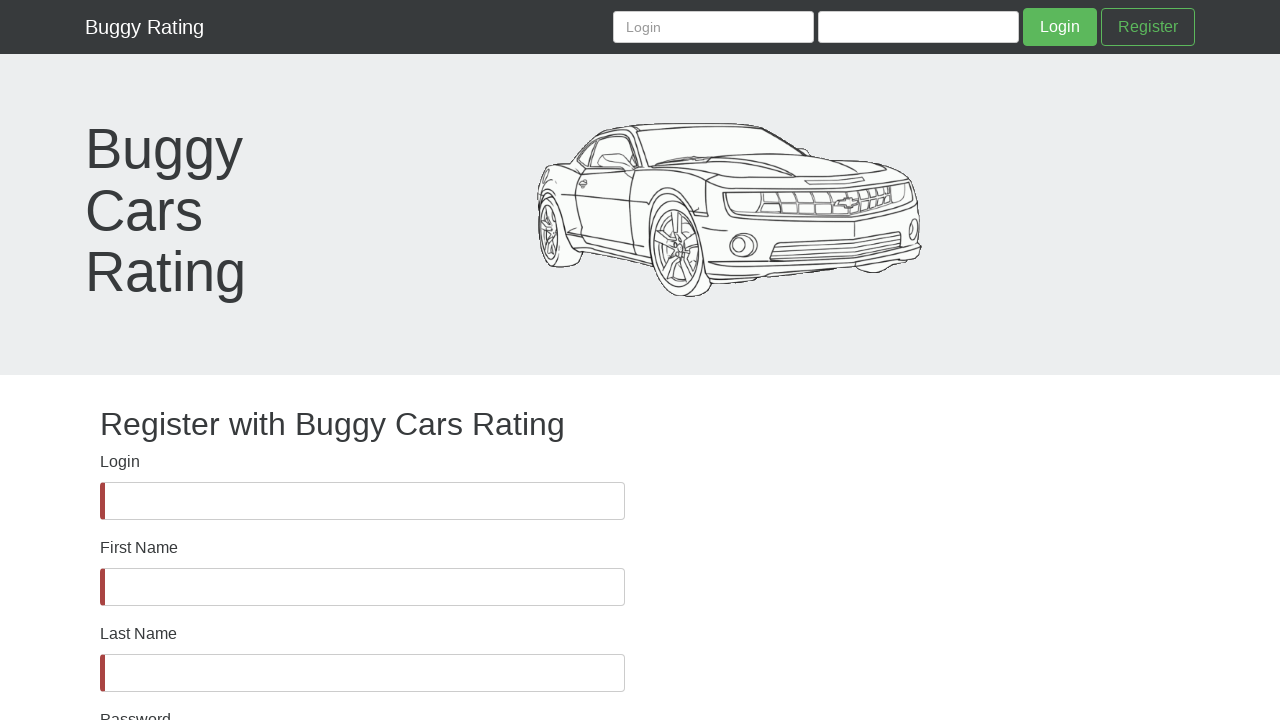

Filled firstName field with special characters exceeding 50 character limit on #firstName
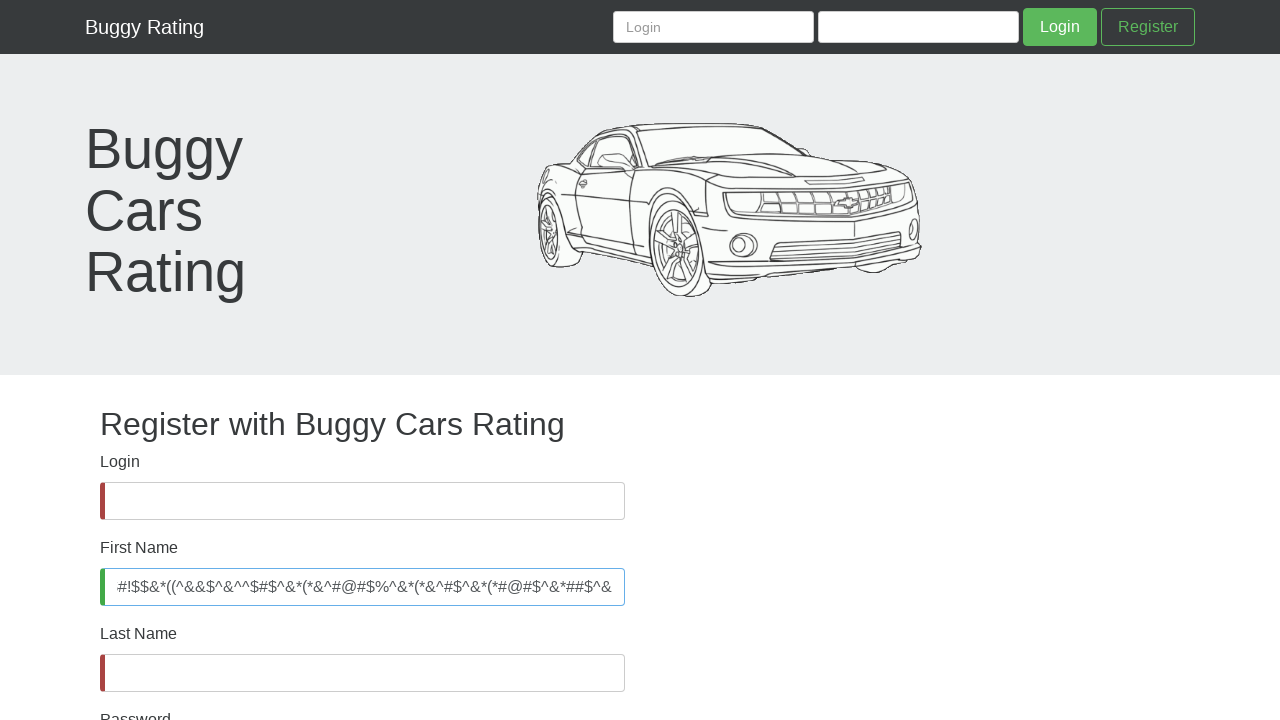

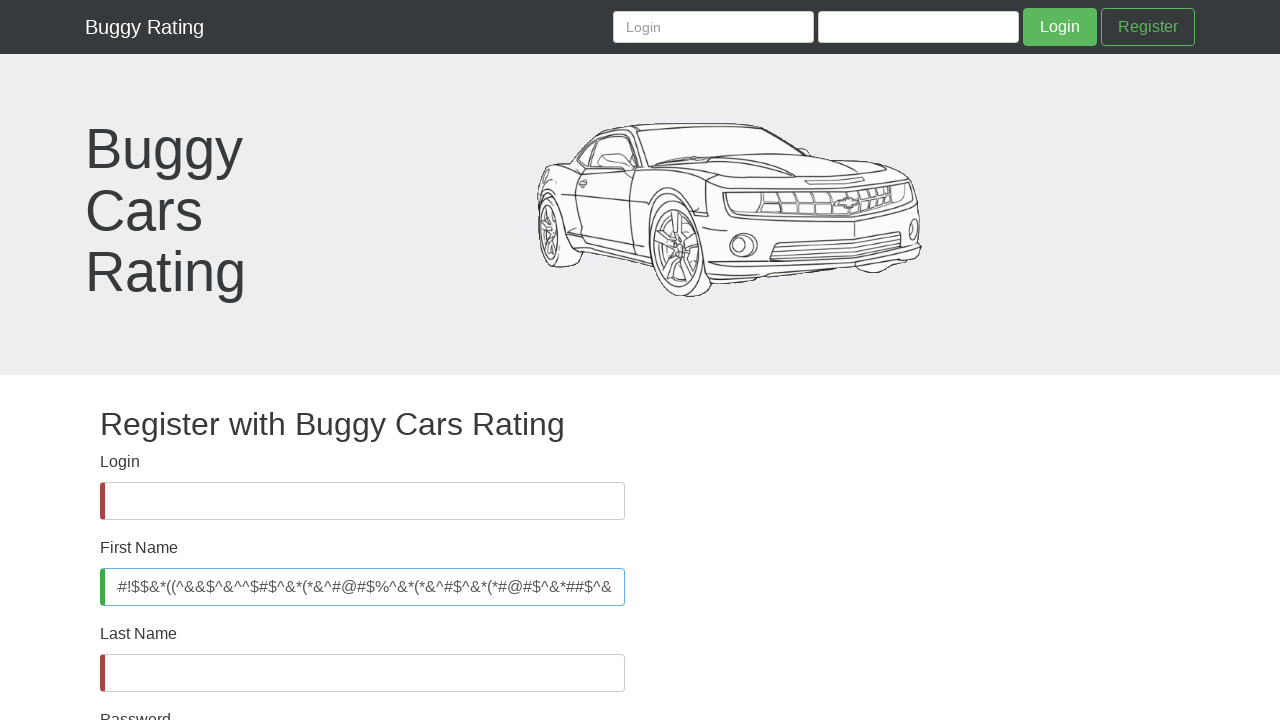